Tests registration form validation when confirmation password doesn't match the original password

Starting URL: https://alada.vn/tai-khoan/dang-ky.html

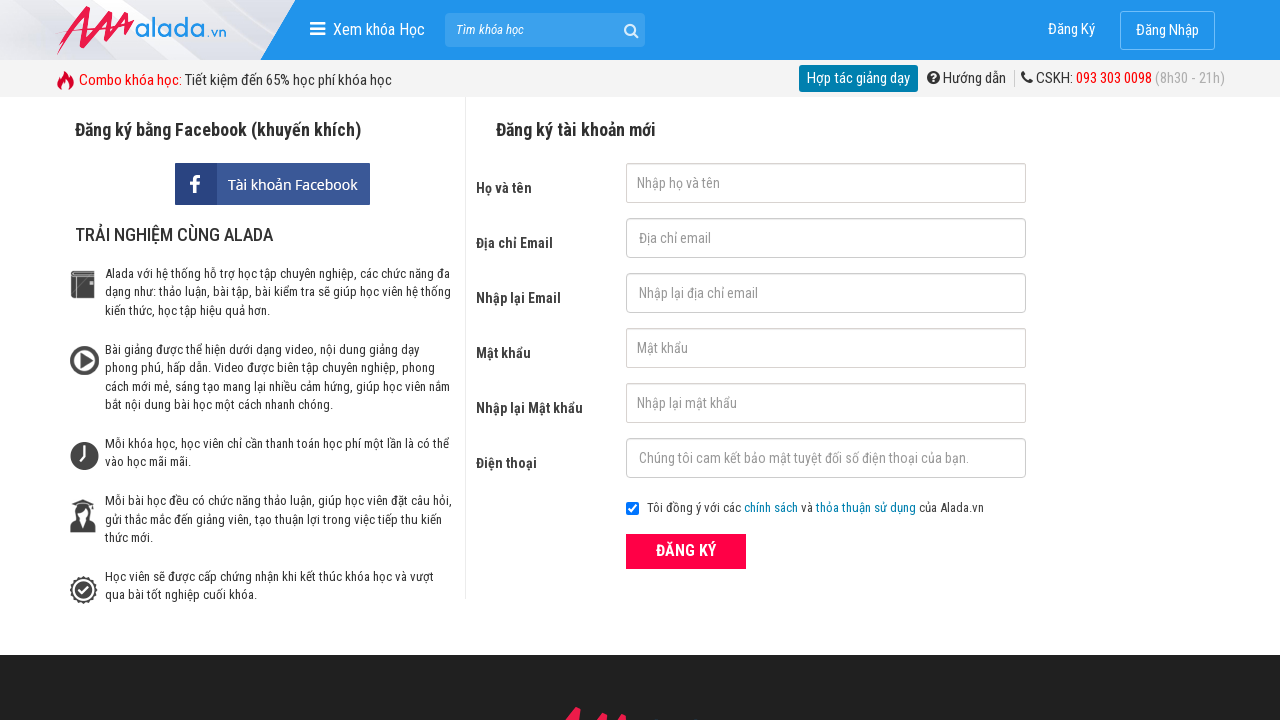

Filled first name field with 'HuyLeDang' on #txtFirstname
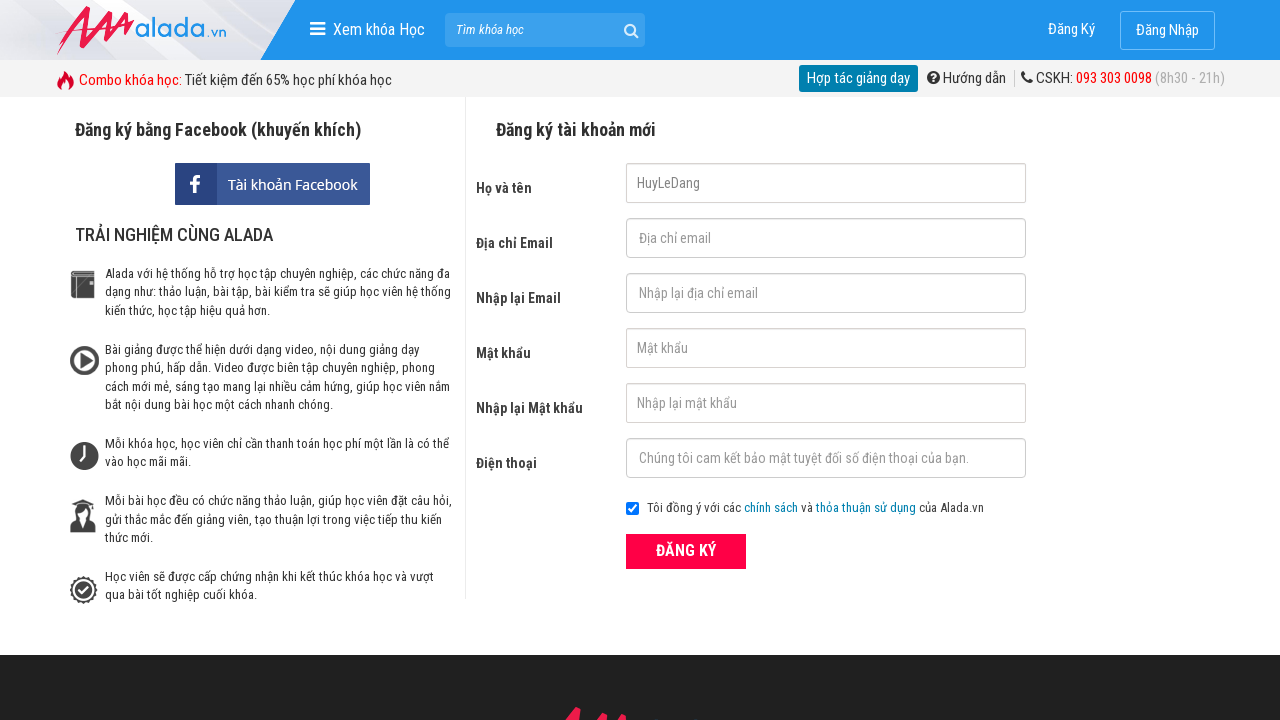

Filled email field with 'ledanghuy91@gmail.com' on #txtEmail
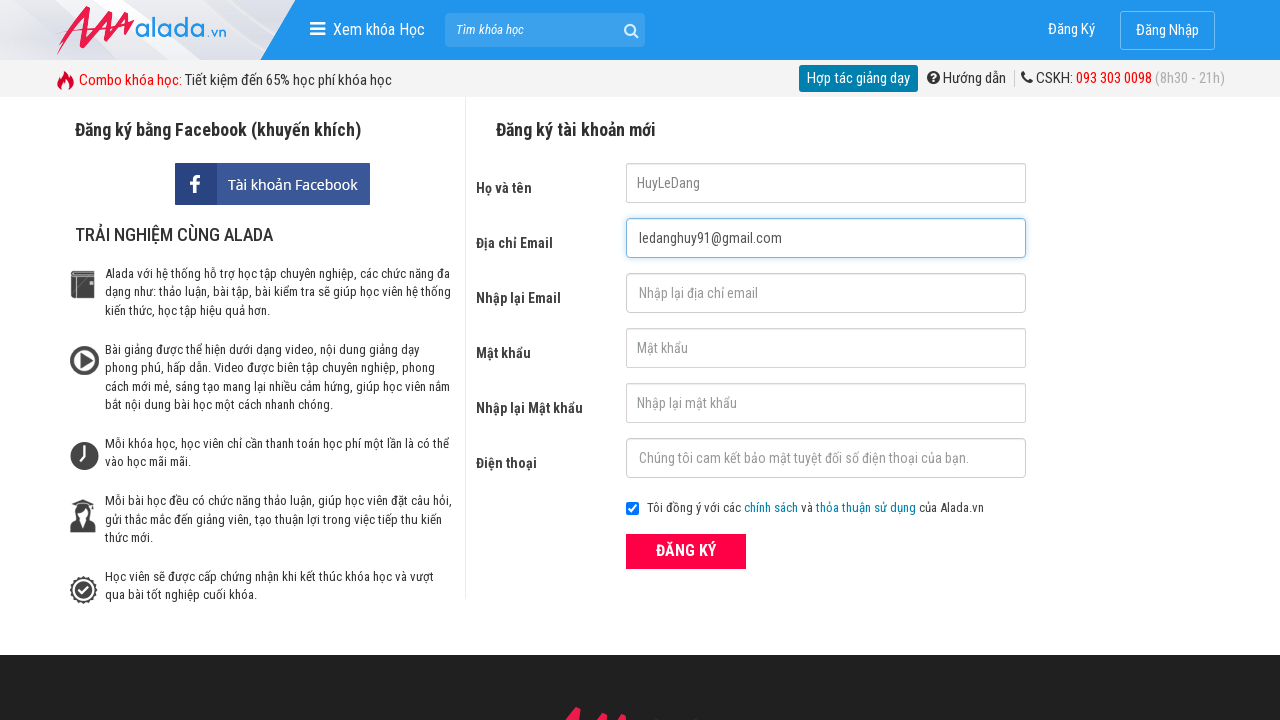

Filled confirm email field with 'ledanghuy91@gmail.com' on #txtCEmail
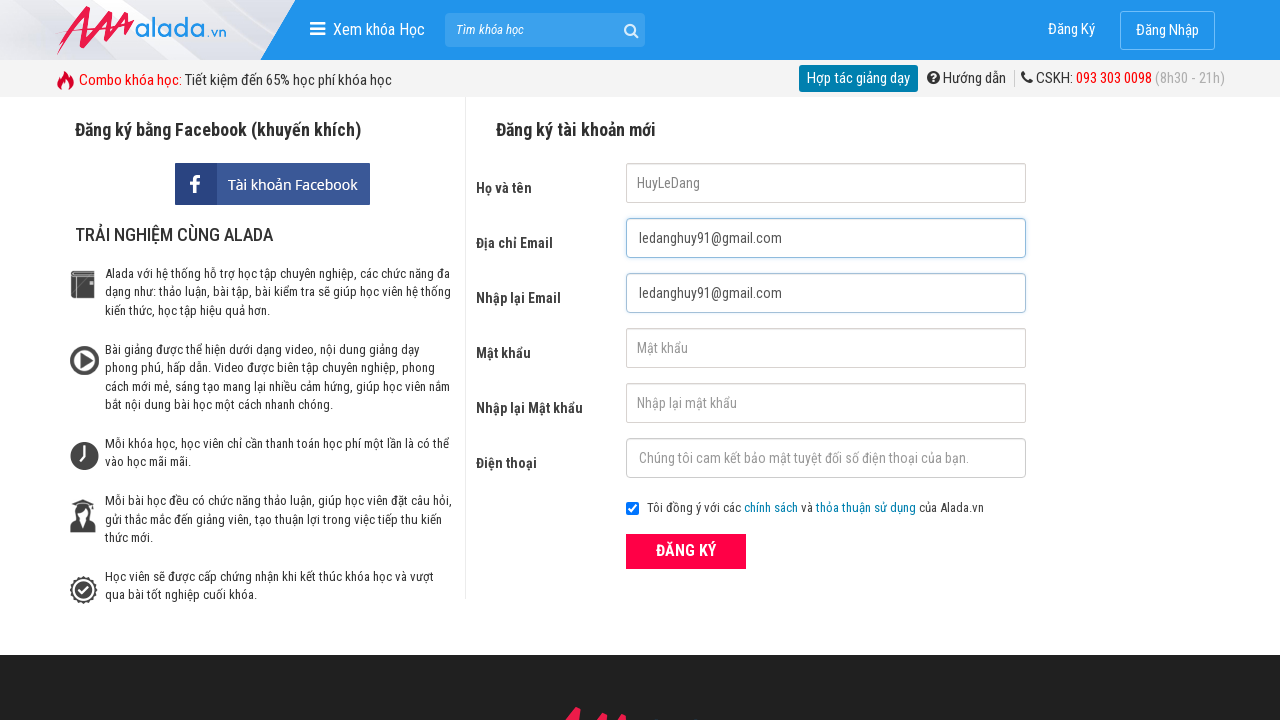

Filled password field with '123455' on #txtPassword
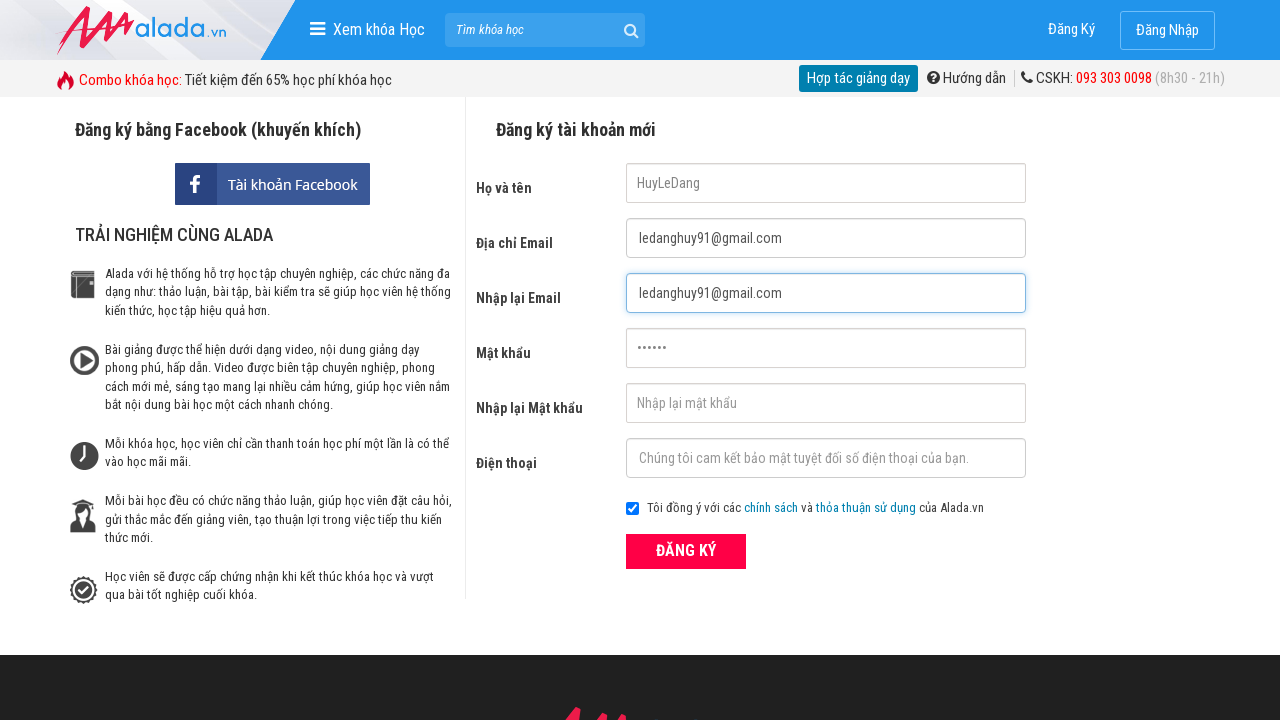

Filled confirm password field with mismatched password '123456789' on #txtCPassword
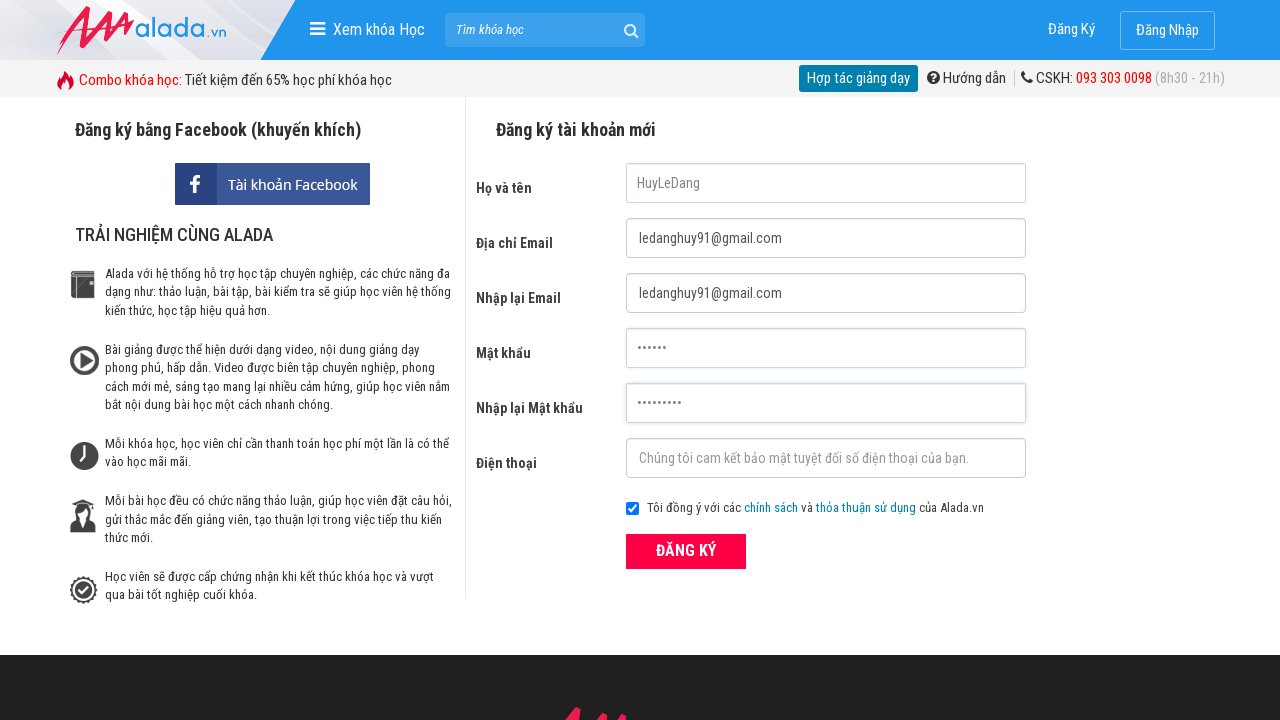

Filled phone field with '0936300491' on #txtPhone
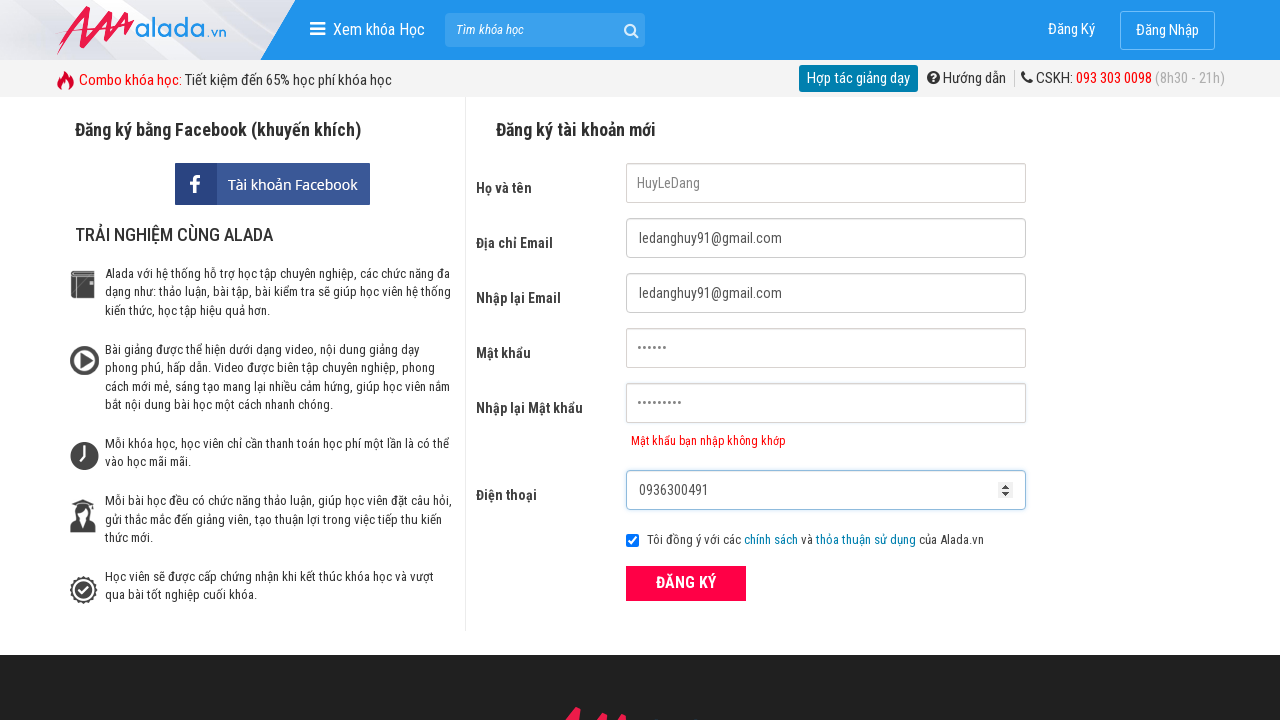

Clicked ĐĂNG KÝ (Register) button to submit form at (686, 583) on xpath=//form[@id='frmLogin']//button[text()='ĐĂNG KÝ']
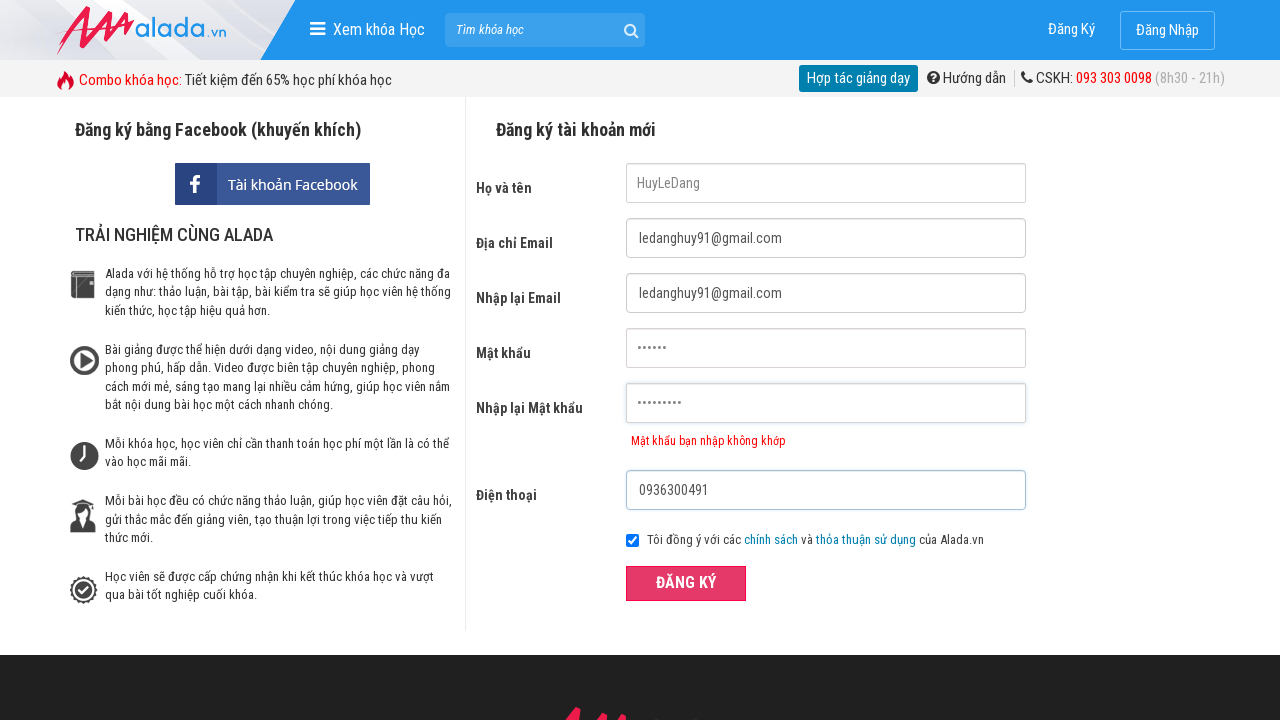

Password mismatch error message appeared in confirm password field
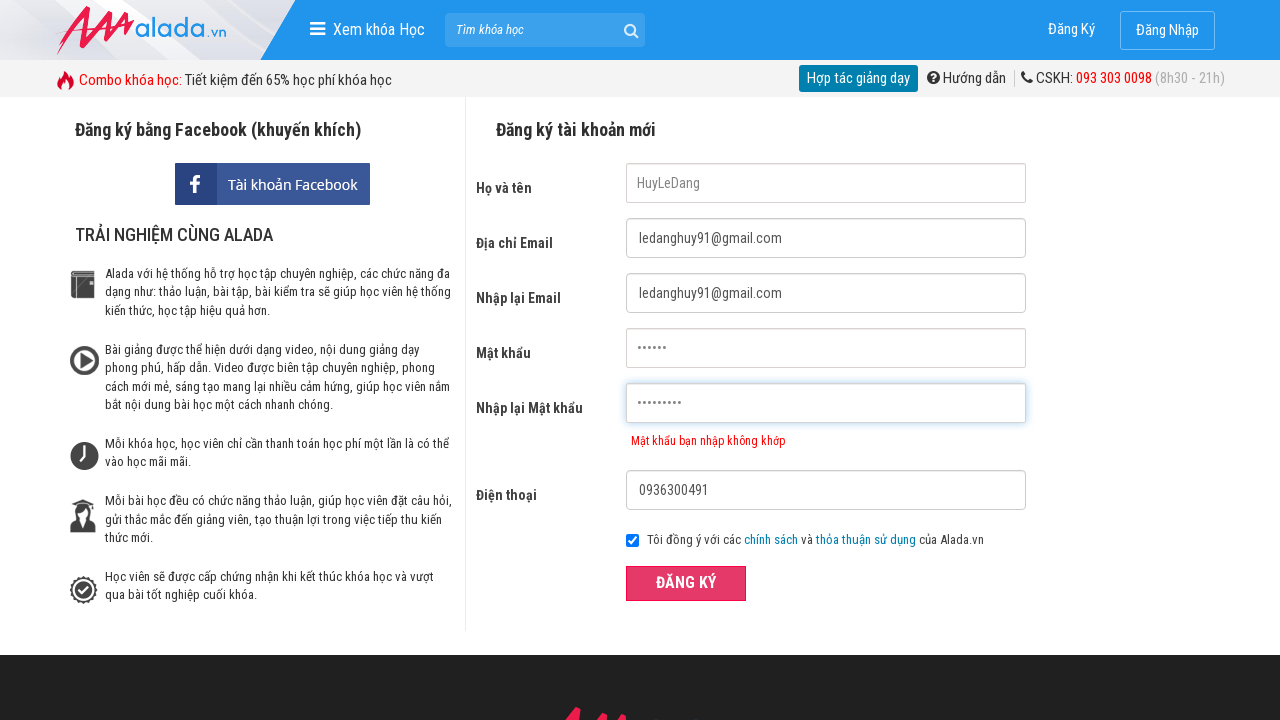

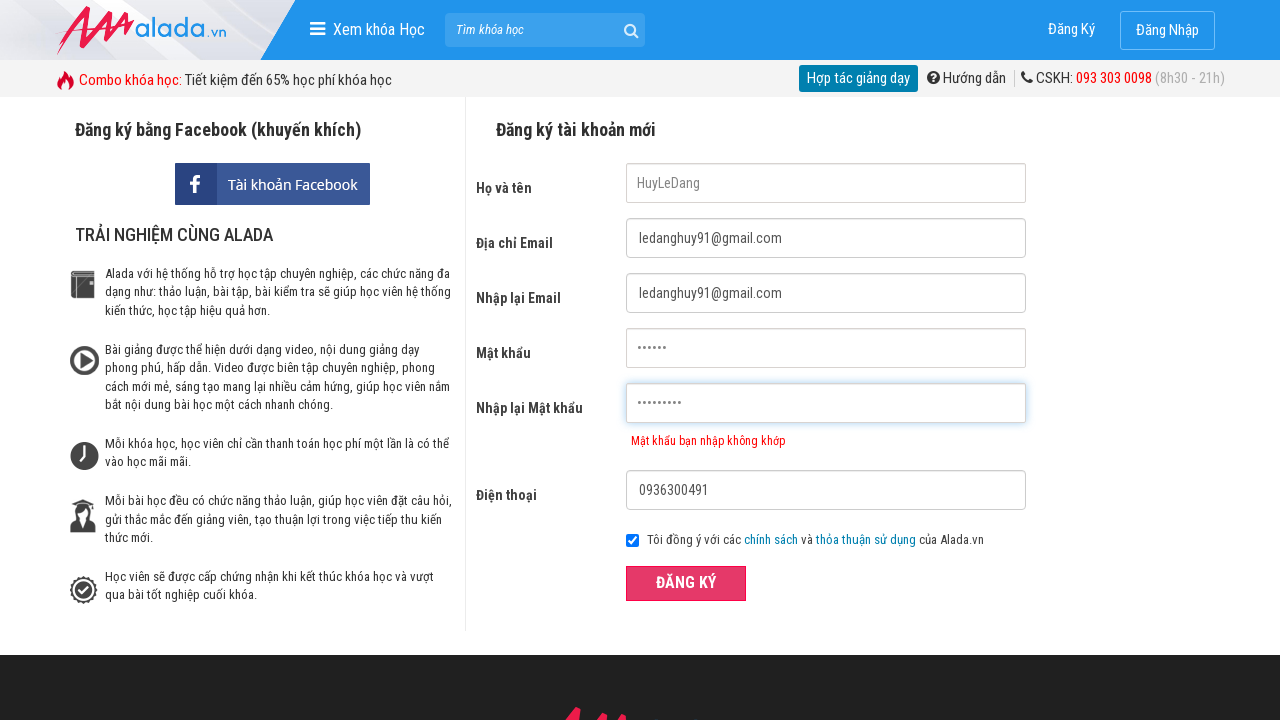